Adds multiple items (Cucumber, Tomato, Beans) to shopping cart by finding them in the product list and clicking their respective "Add to Cart" buttons

Starting URL: https://rahulshettyacademy.com/seleniumPractise/#/

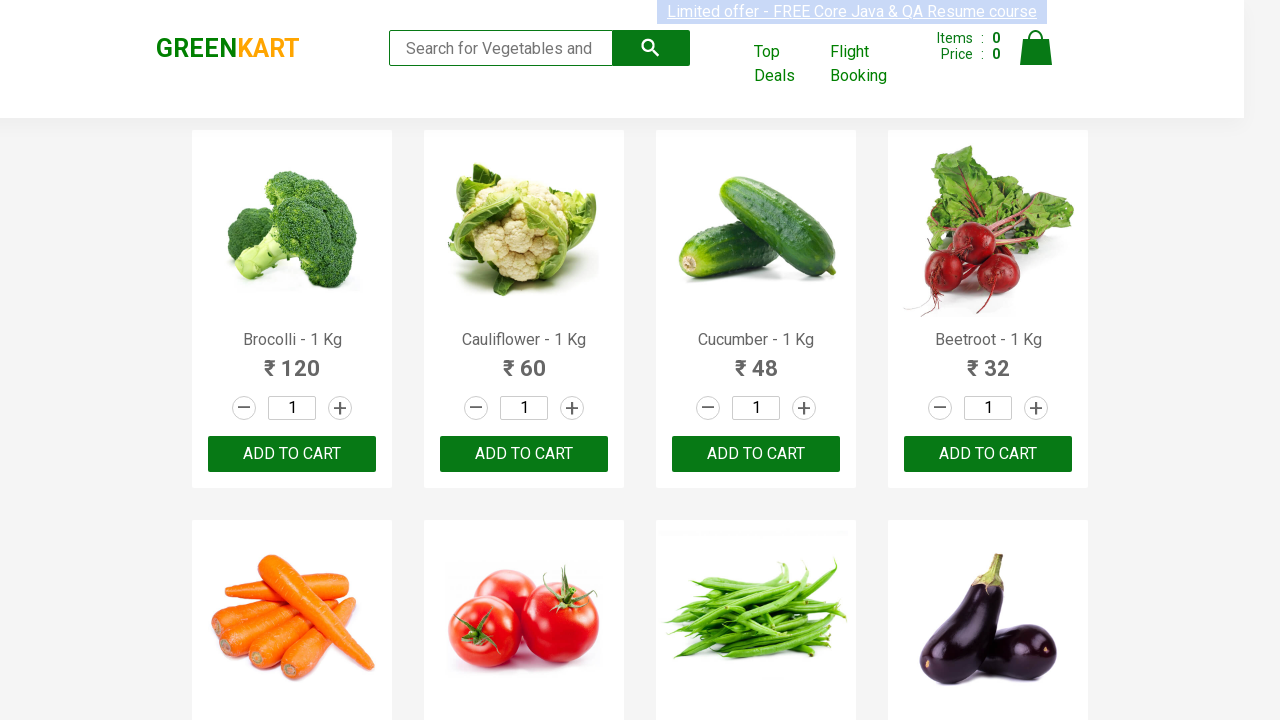

Waited for product list to load
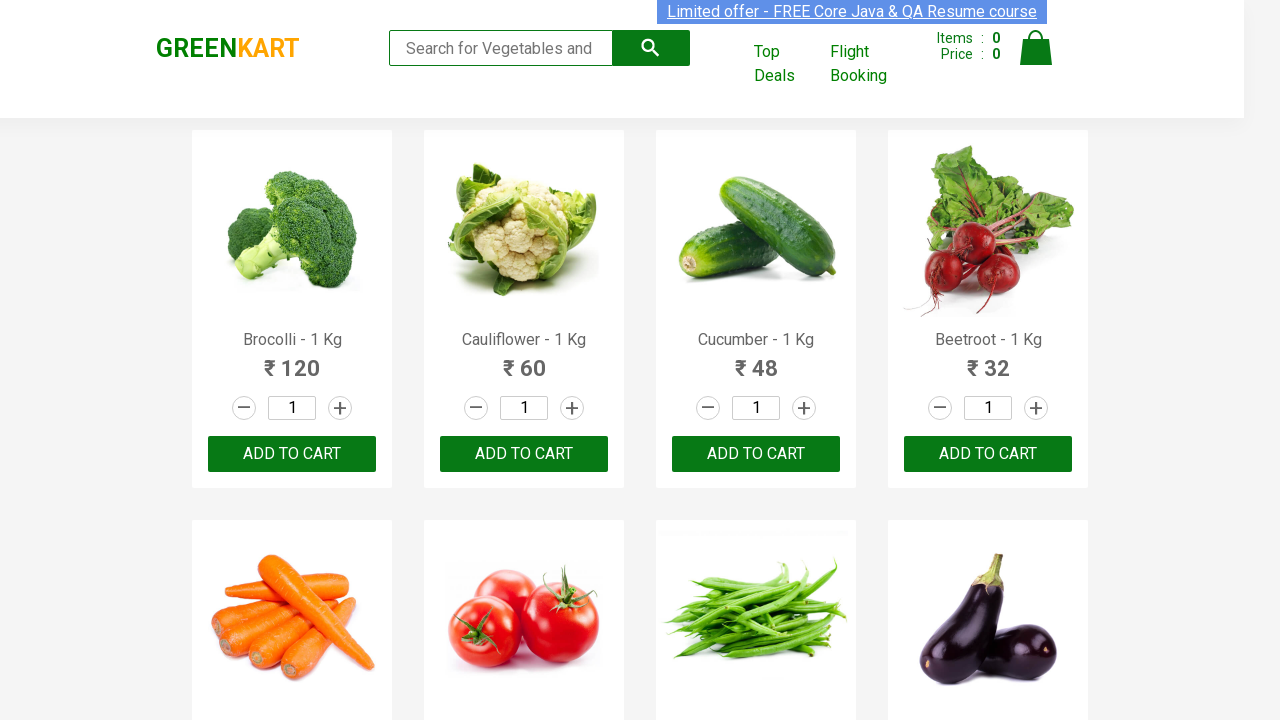

Retrieved all product elements from the page
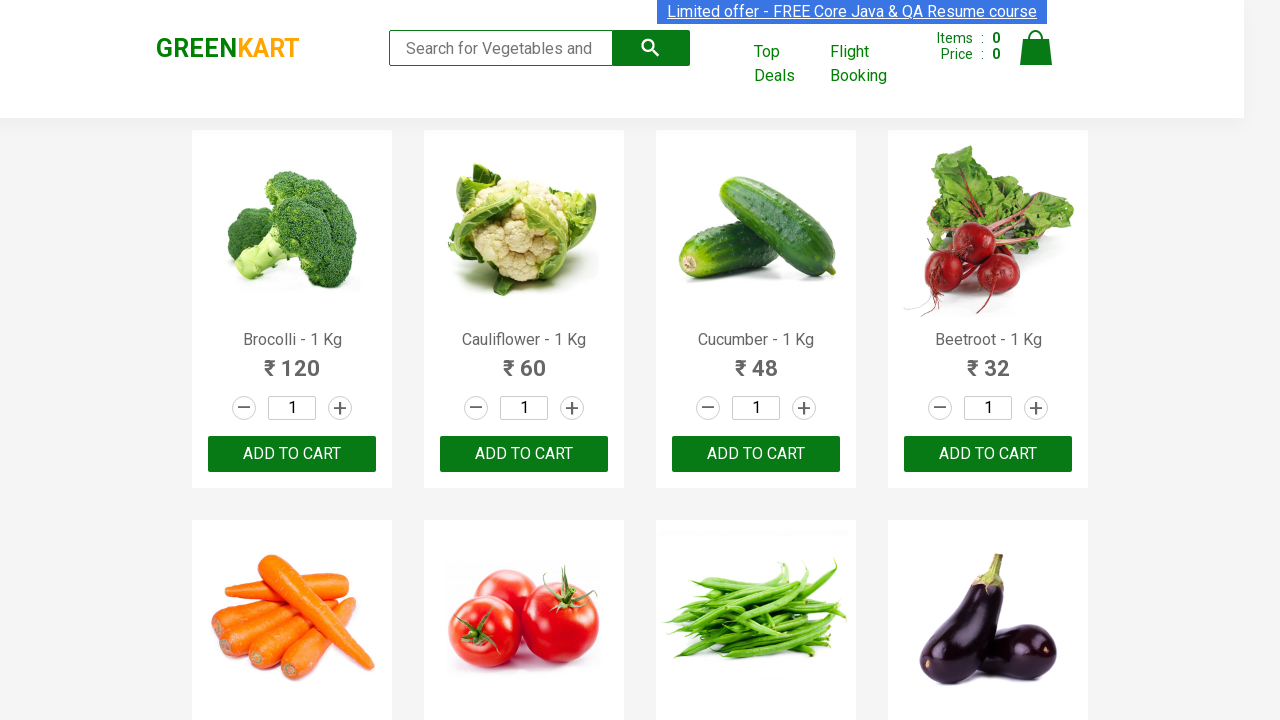

Clicked 'Add to Cart' button for Cucumber at (756, 454) on div.product-action > button >> nth=2
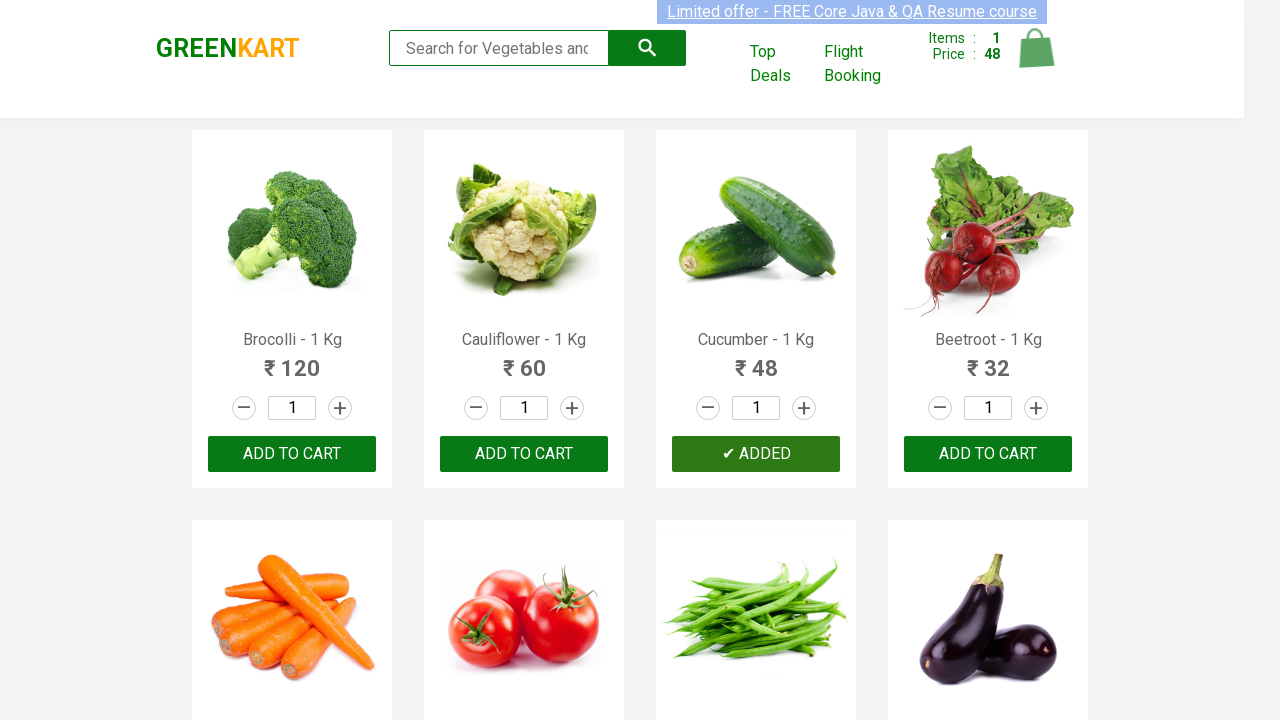

Clicked 'Add to Cart' button for Tomato at (524, 360) on div.product-action > button >> nth=5
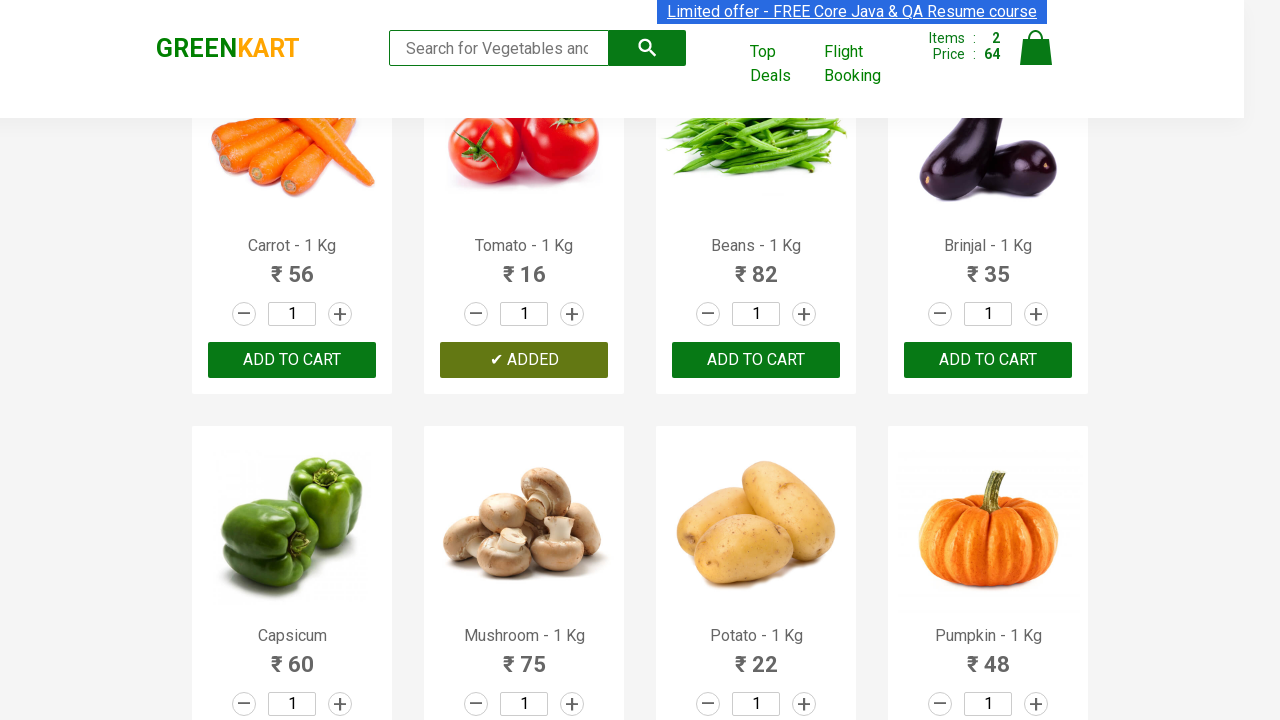

Clicked 'Add to Cart' button for Beans at (756, 360) on div.product-action > button >> nth=6
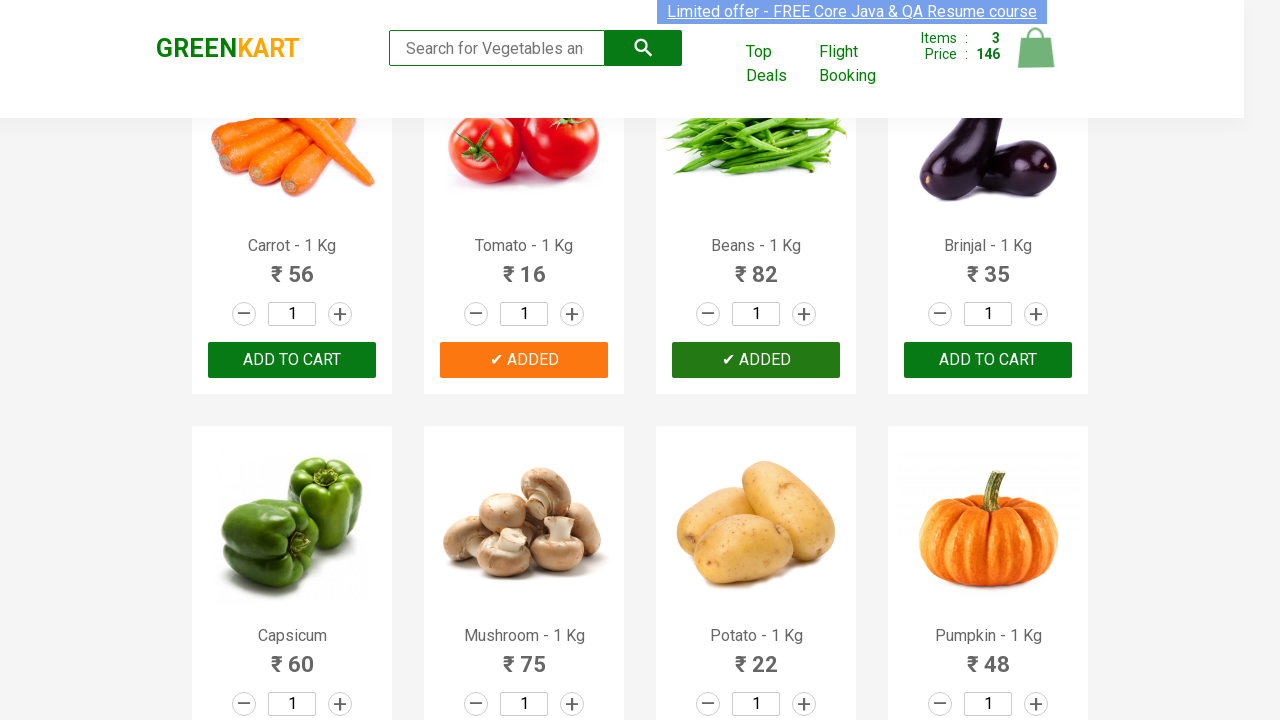

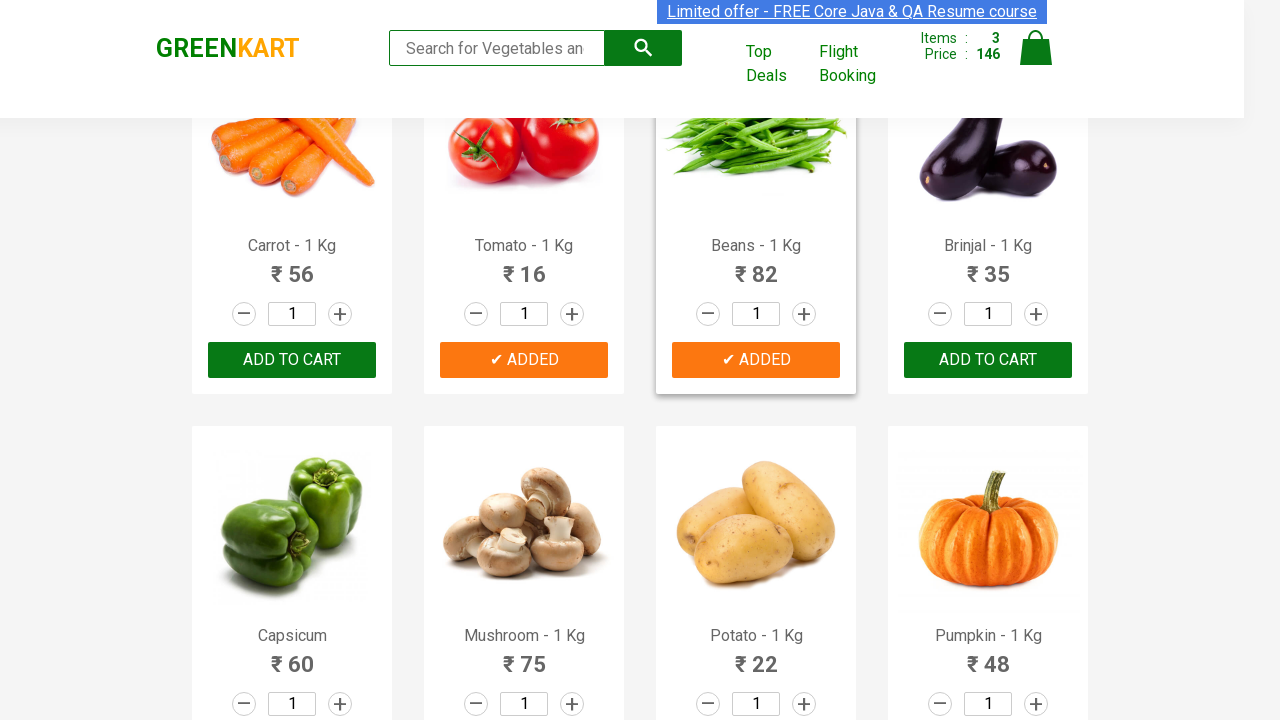